Tests multiple windows functionality by clicking on the "Multiple Windows" link, opening a new window, switching between windows, and verifying page content in both windows.

Starting URL: https://the-internet.herokuapp.com/

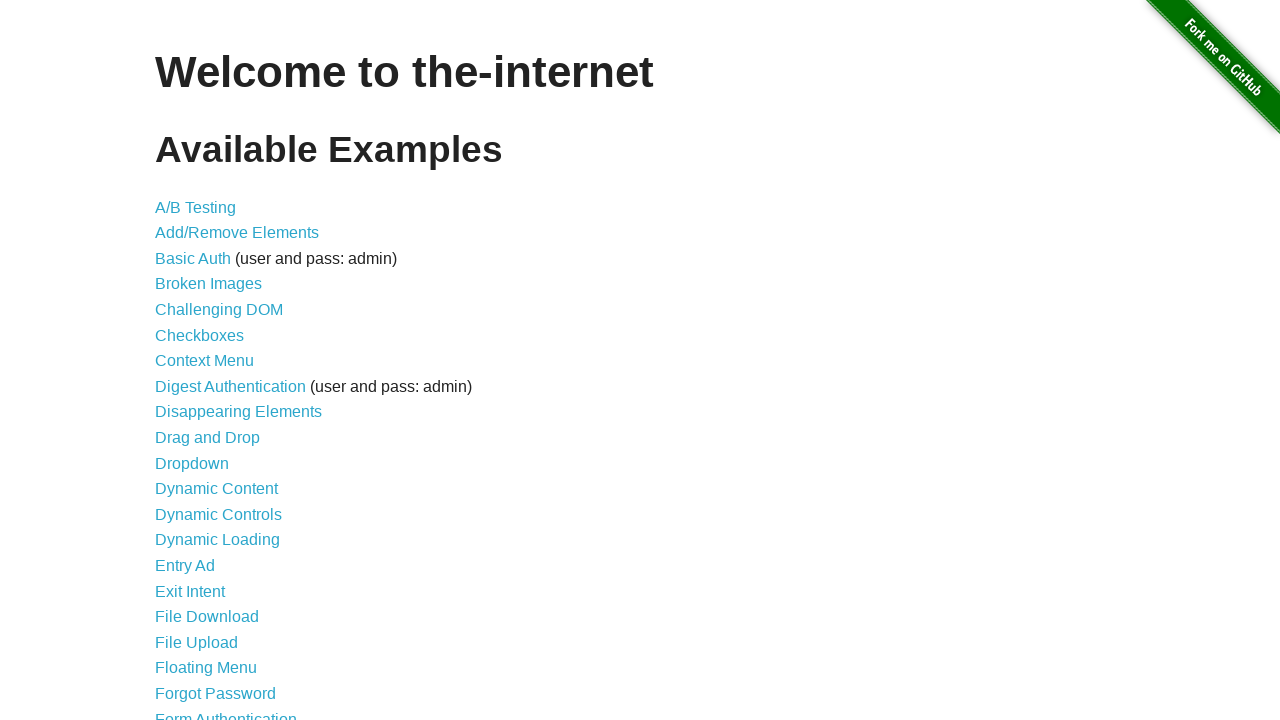

Clicked on 'Multiple Windows' link at (218, 369) on xpath=//li/a[contains(text(),'Multiple Windows')]
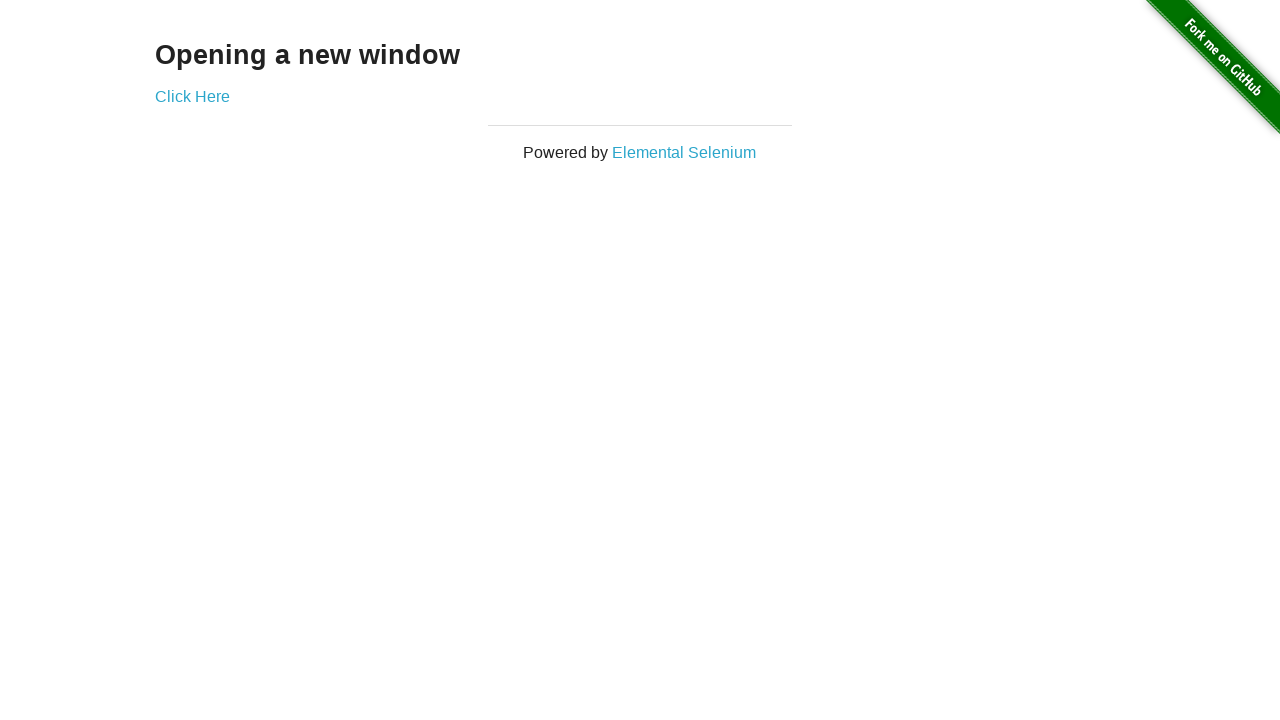

Clicked link to open new window at (192, 96) on a[href='/windows/new']
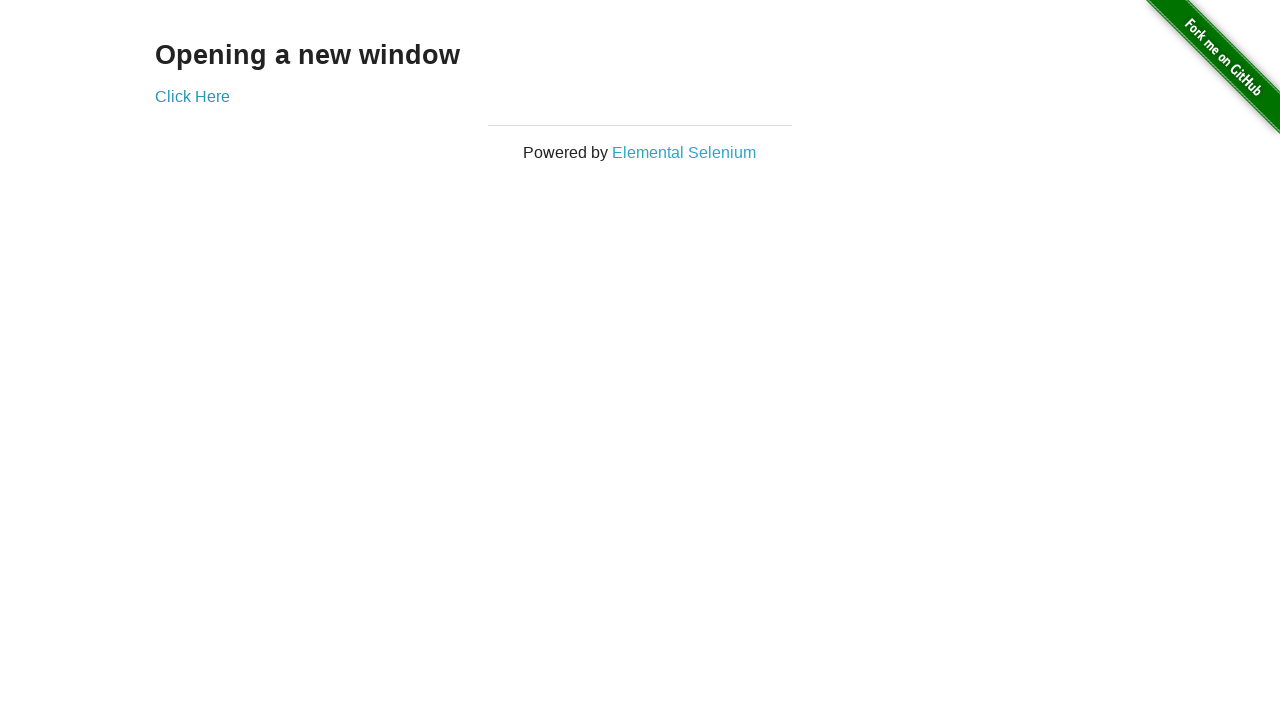

Captured new page object
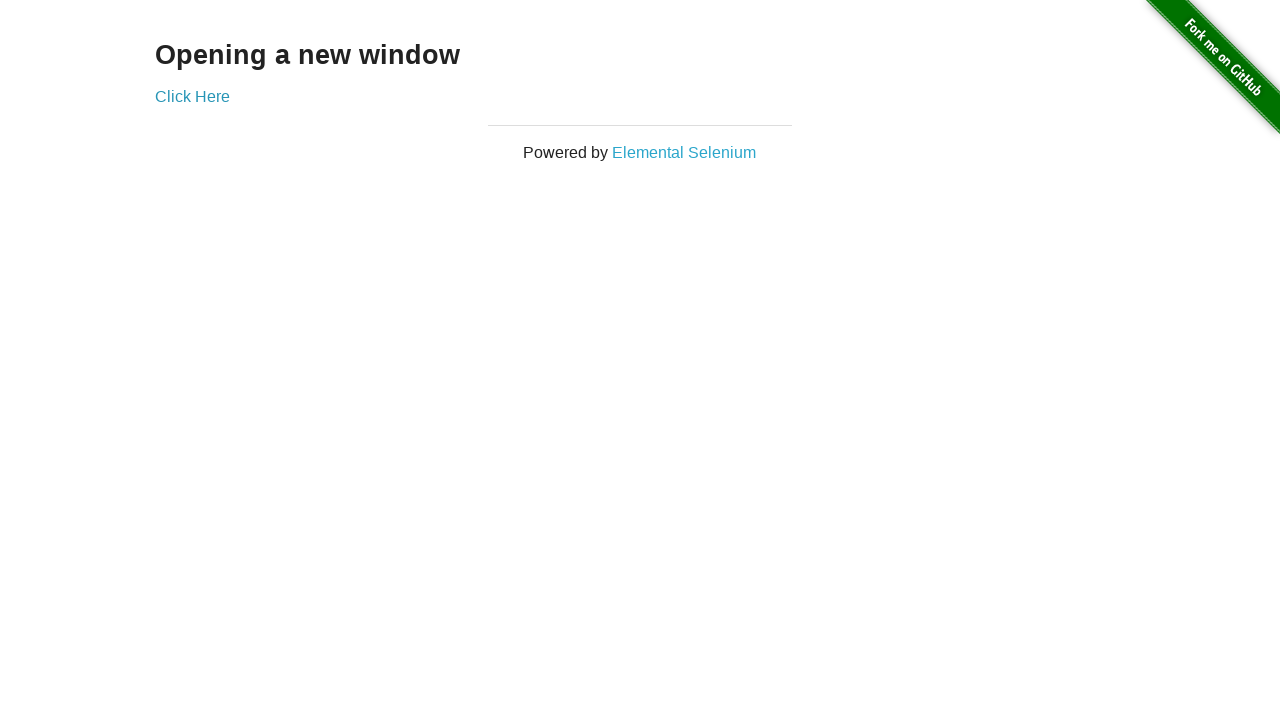

New page loaded successfully
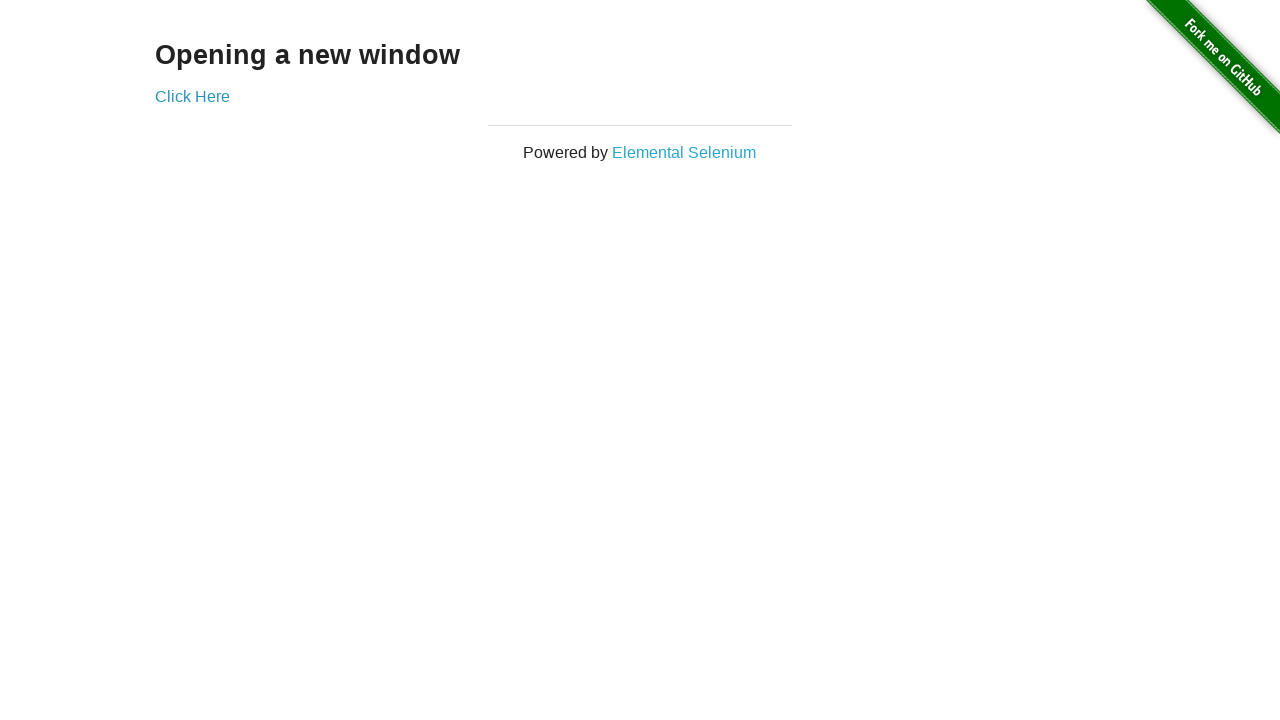

Retrieved new page title: 'New Window'
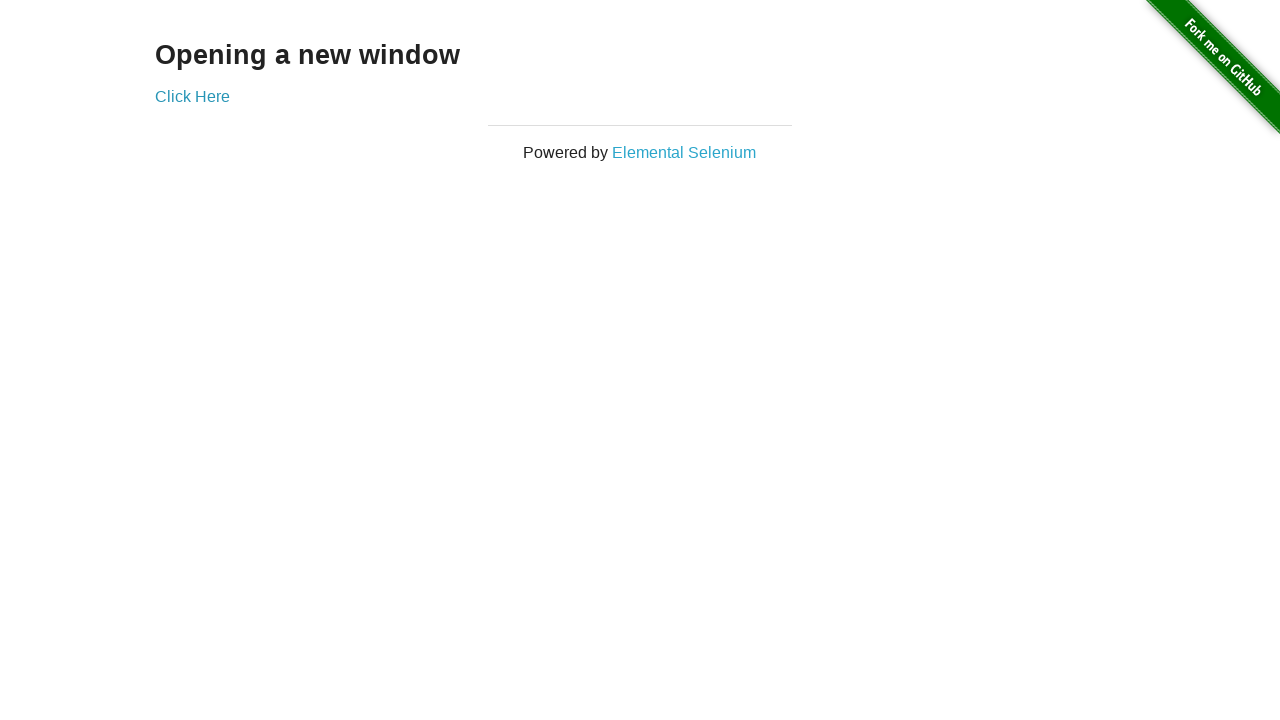

Retrieved original page heading text: 'Opening a new window'
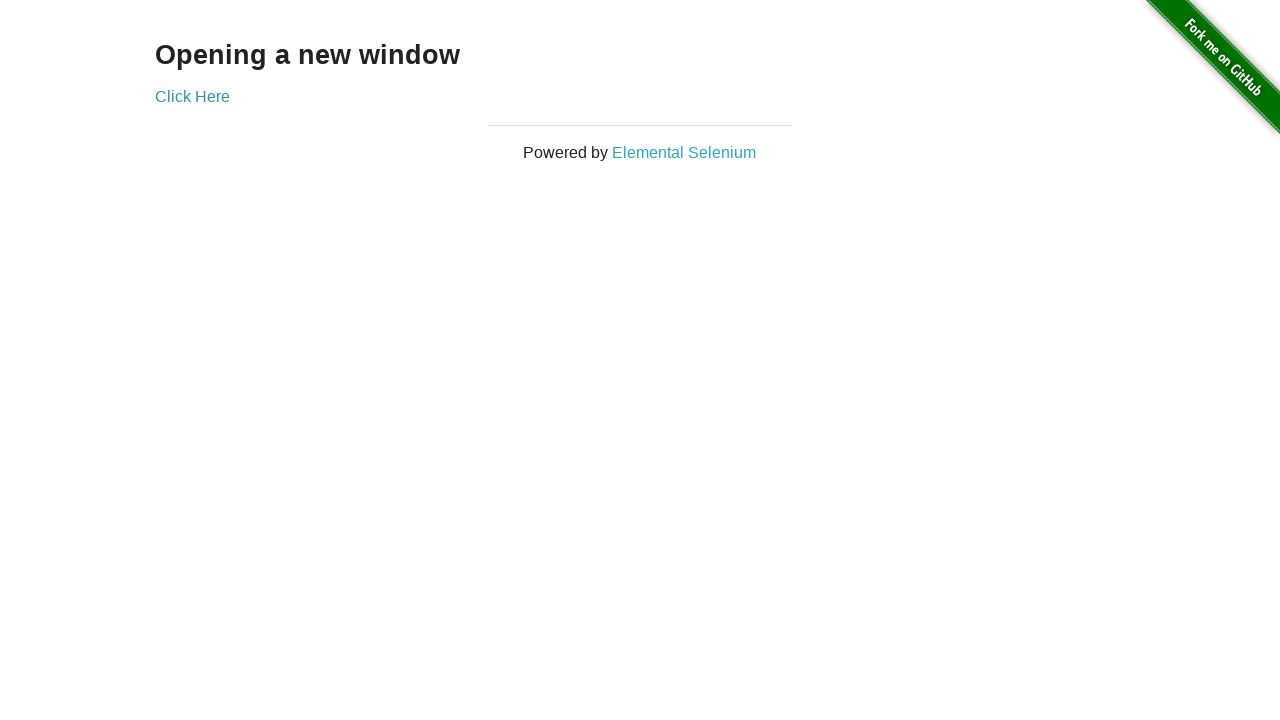

Closed new window page
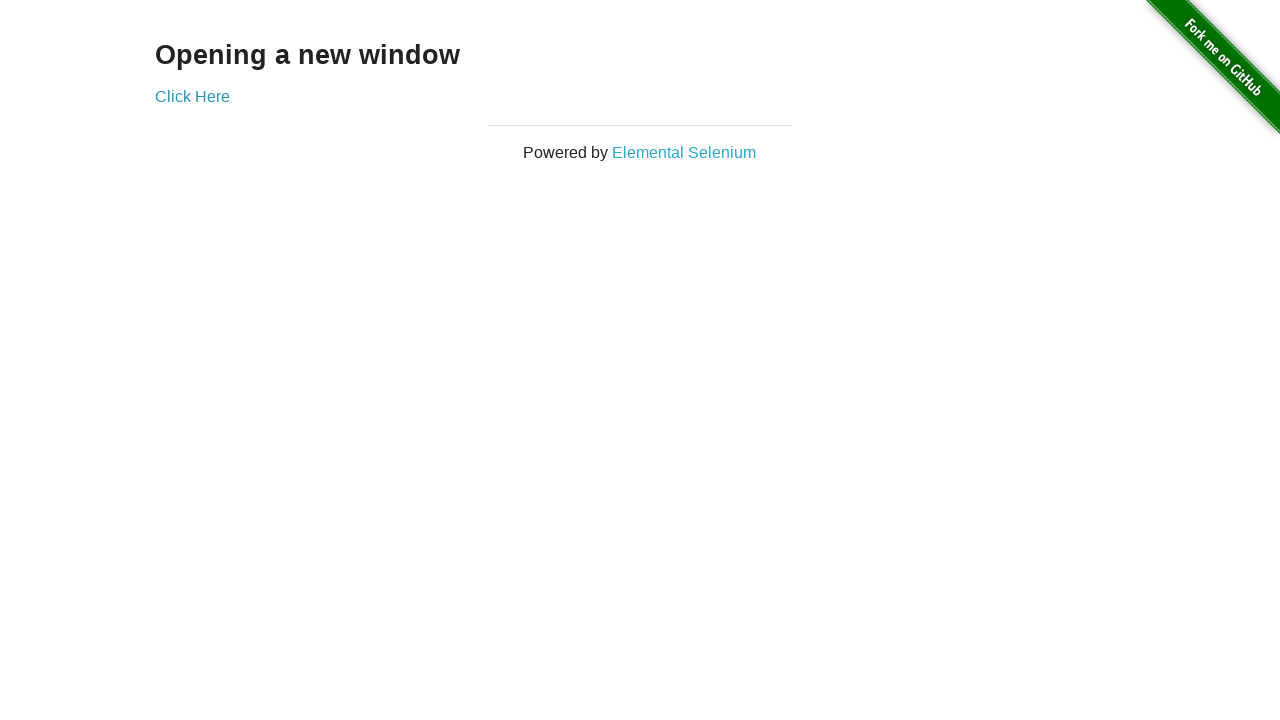

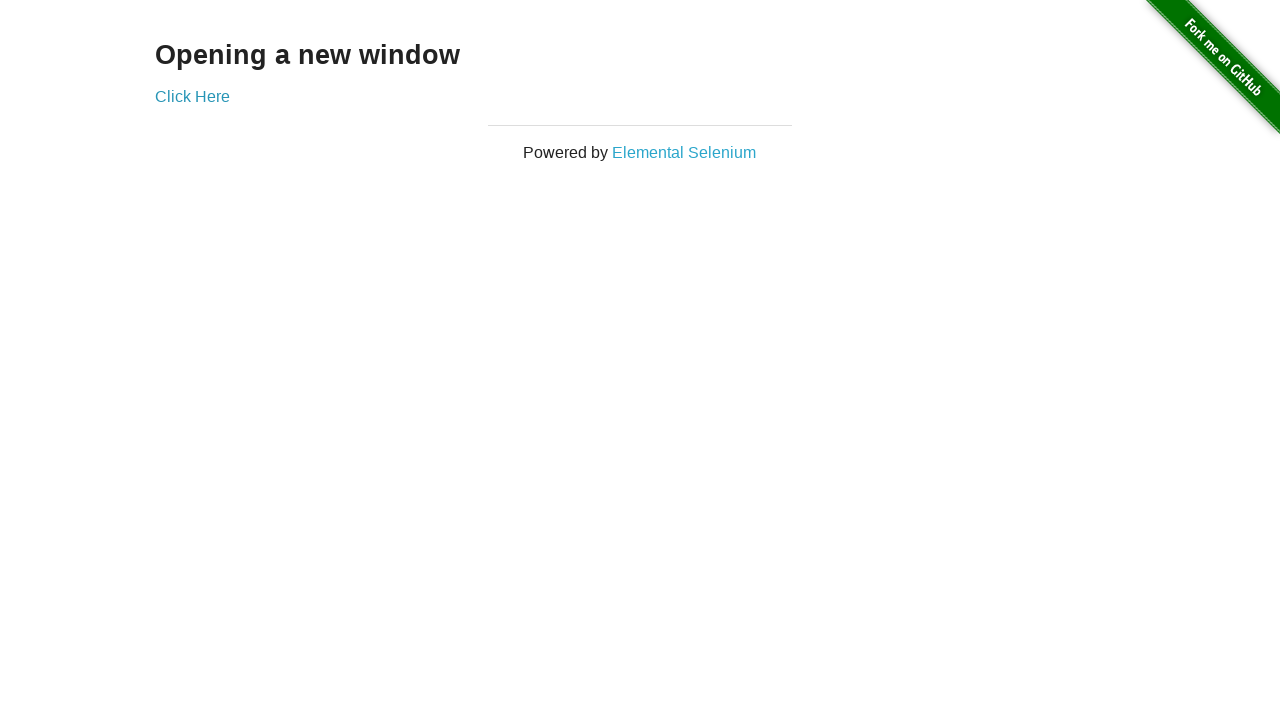